Tests drag-and-drop functionality using click-and-hold, move to element, and release sequence

Starting URL: https://jqueryui.com/droppable/

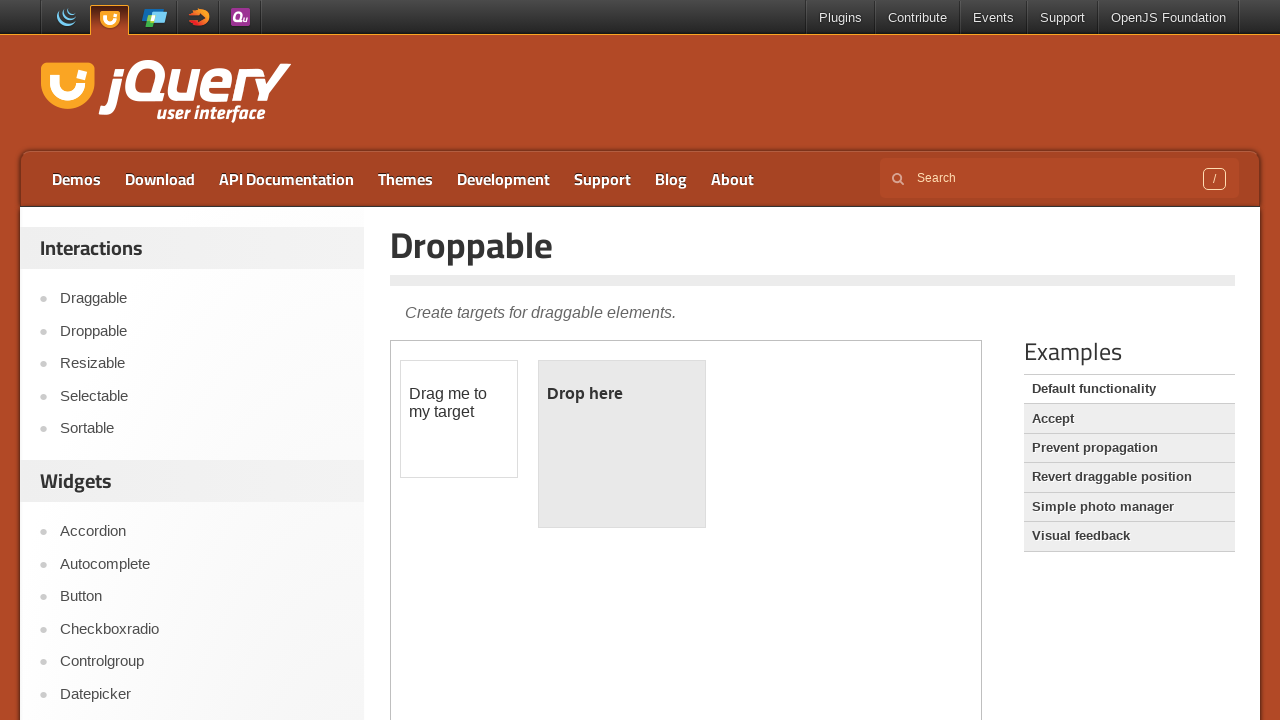

Located iframe containing drag and drop elements
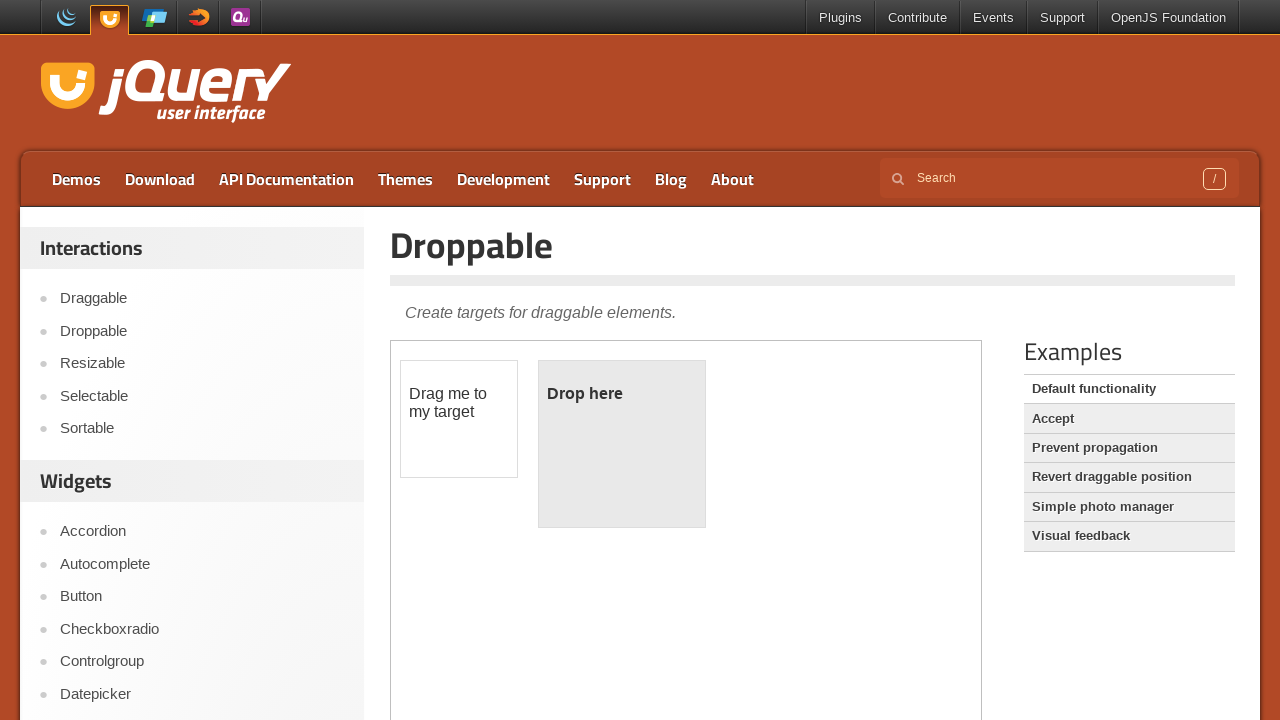

Located draggable element
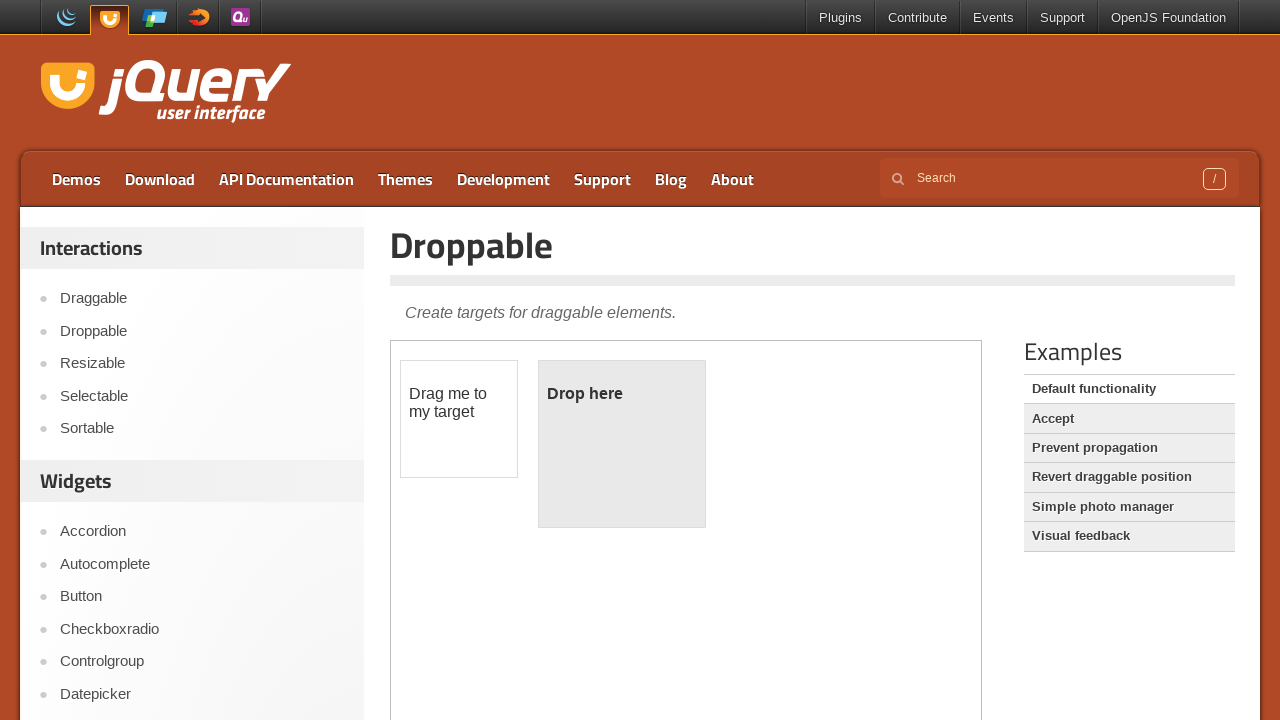

Located droppable element
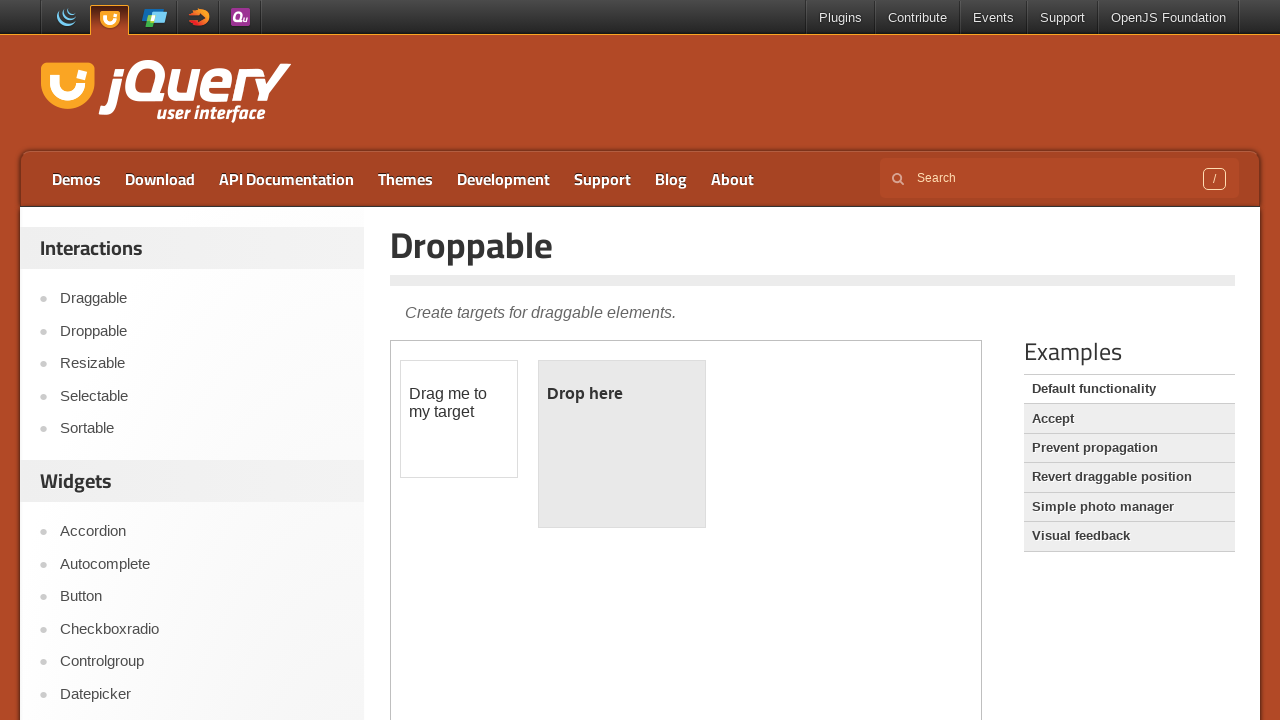

Dragged draggable element to droppable element at (622, 444)
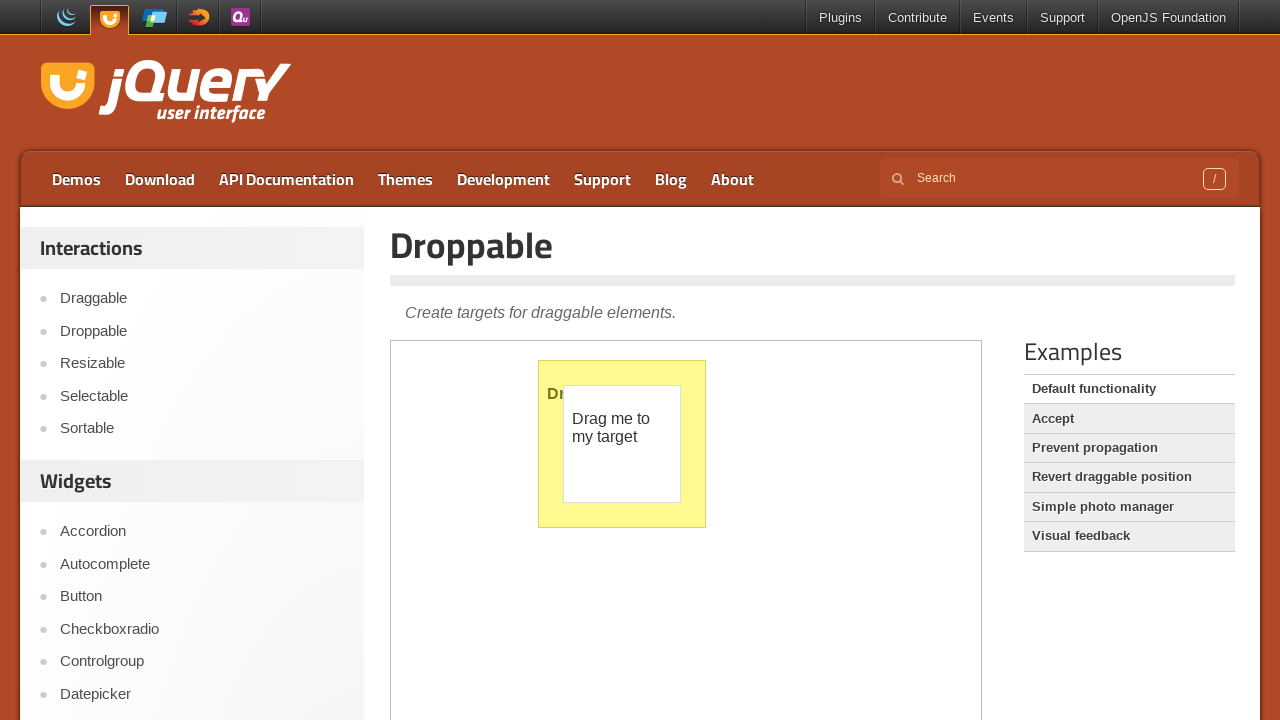

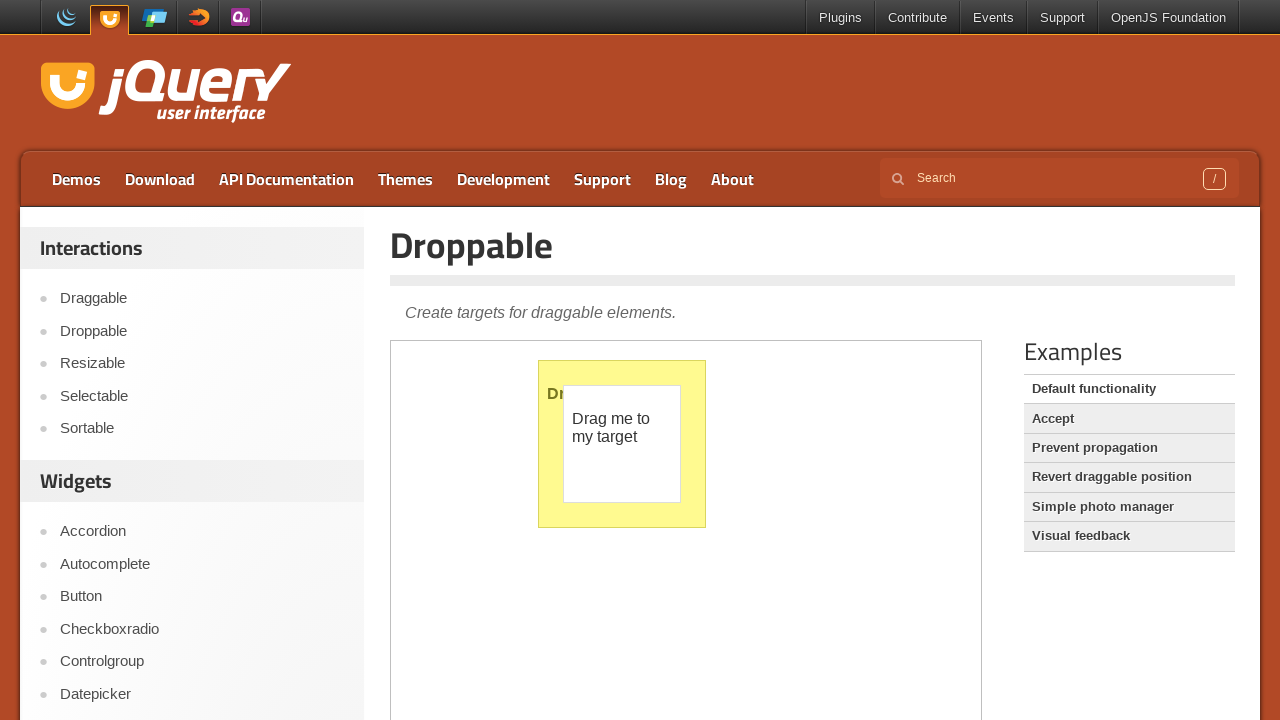